Sets cookies to mark cat 2 as rented, navigates to Rent-A-Cat page, returns cat 2, and verifies success

Starting URL: https://cs1632.appspot.com/

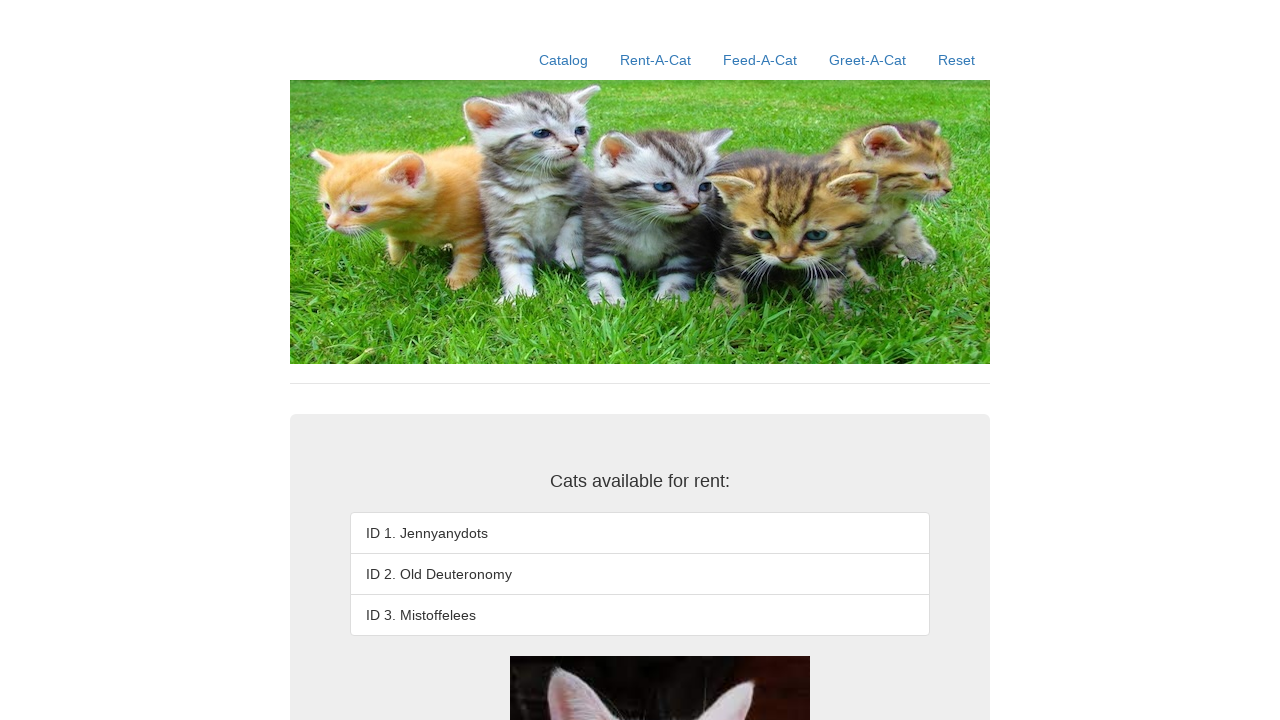

Set cookies to mark cat 2 as rented
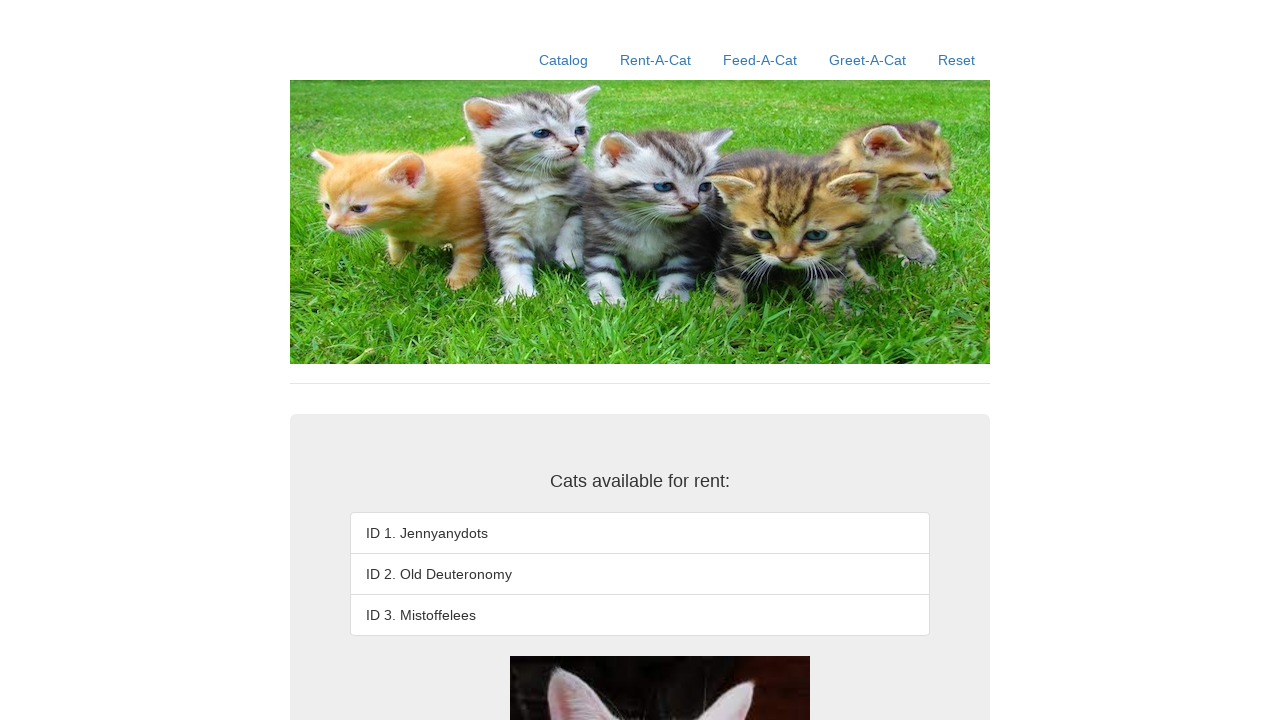

Clicked Rent-A-Cat link at (656, 60) on a:has-text('Rent-A-Cat')
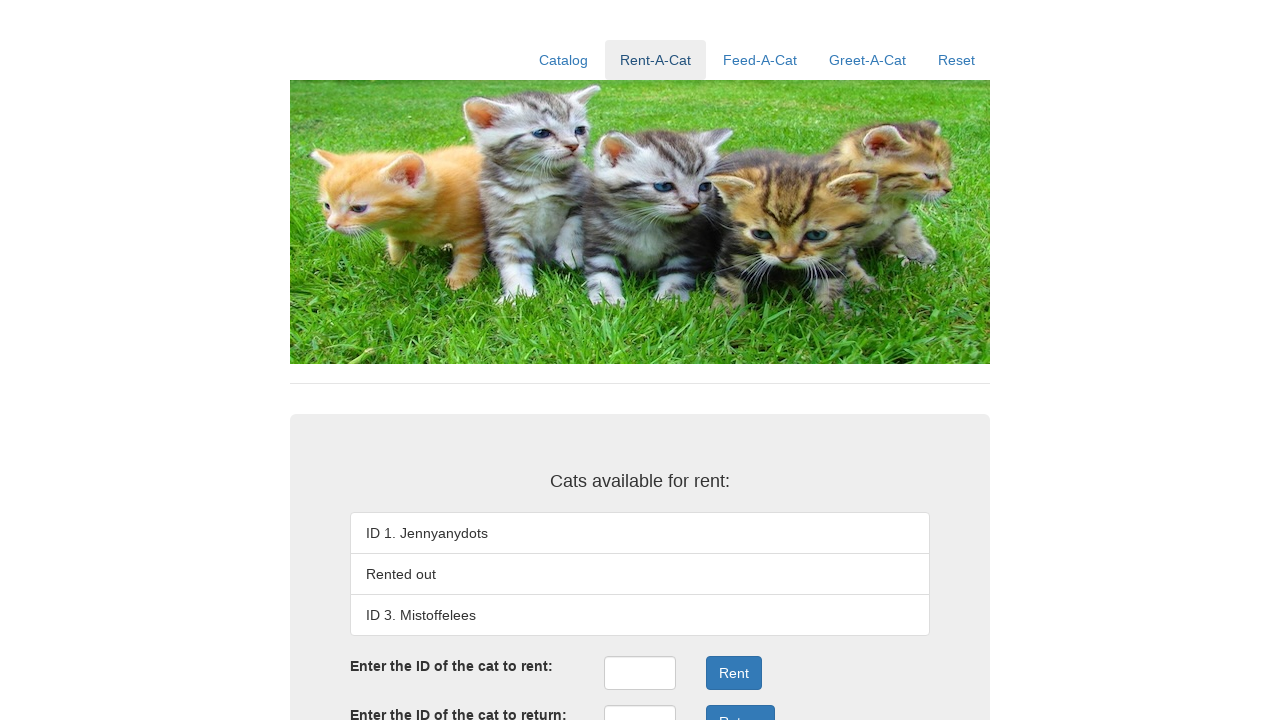

Clicked return ID input field at (640, 703) on #returnID
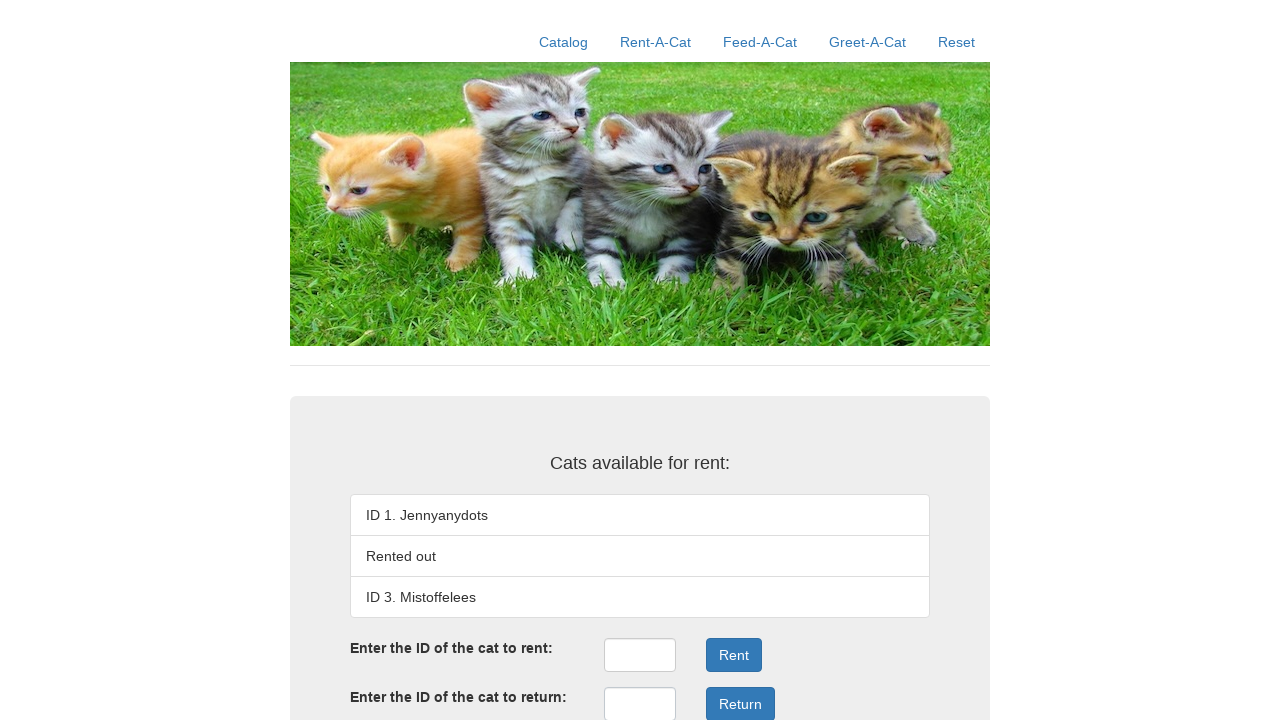

Entered cat ID '2' in return field on #returnID
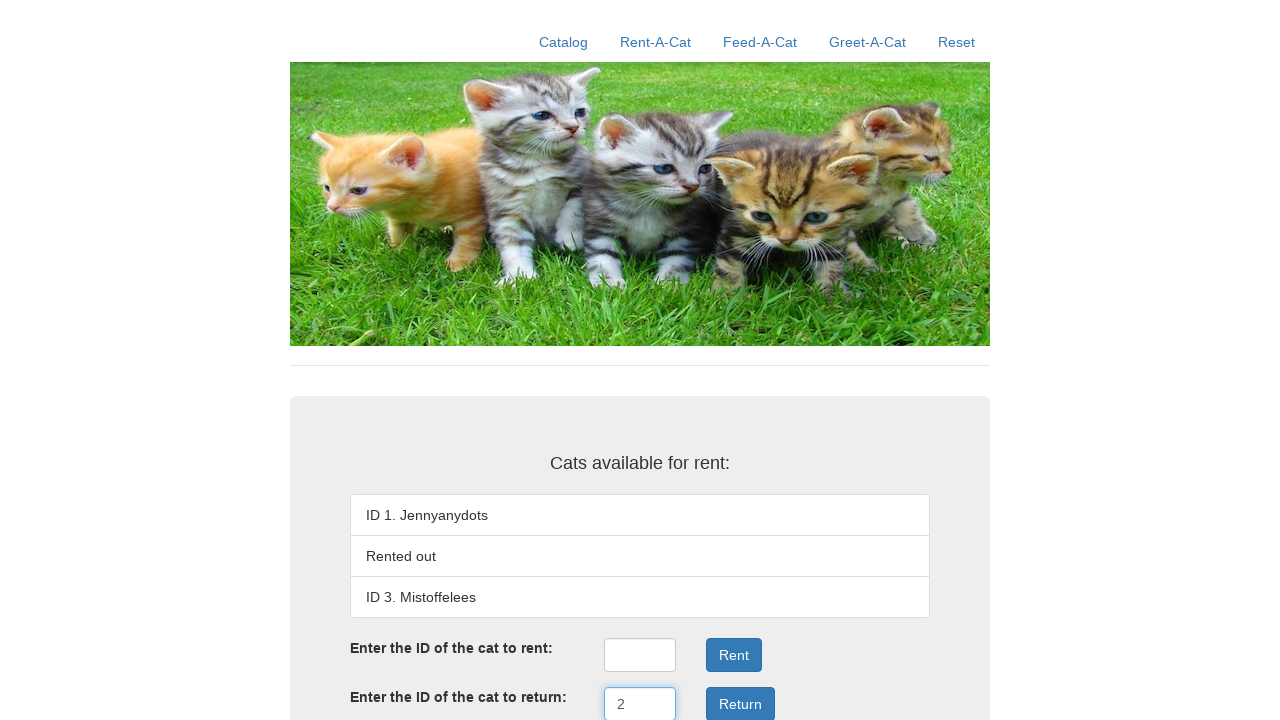

Clicked Return button to submit return request at (740, 703) on .form-group:nth-child(4) .btn
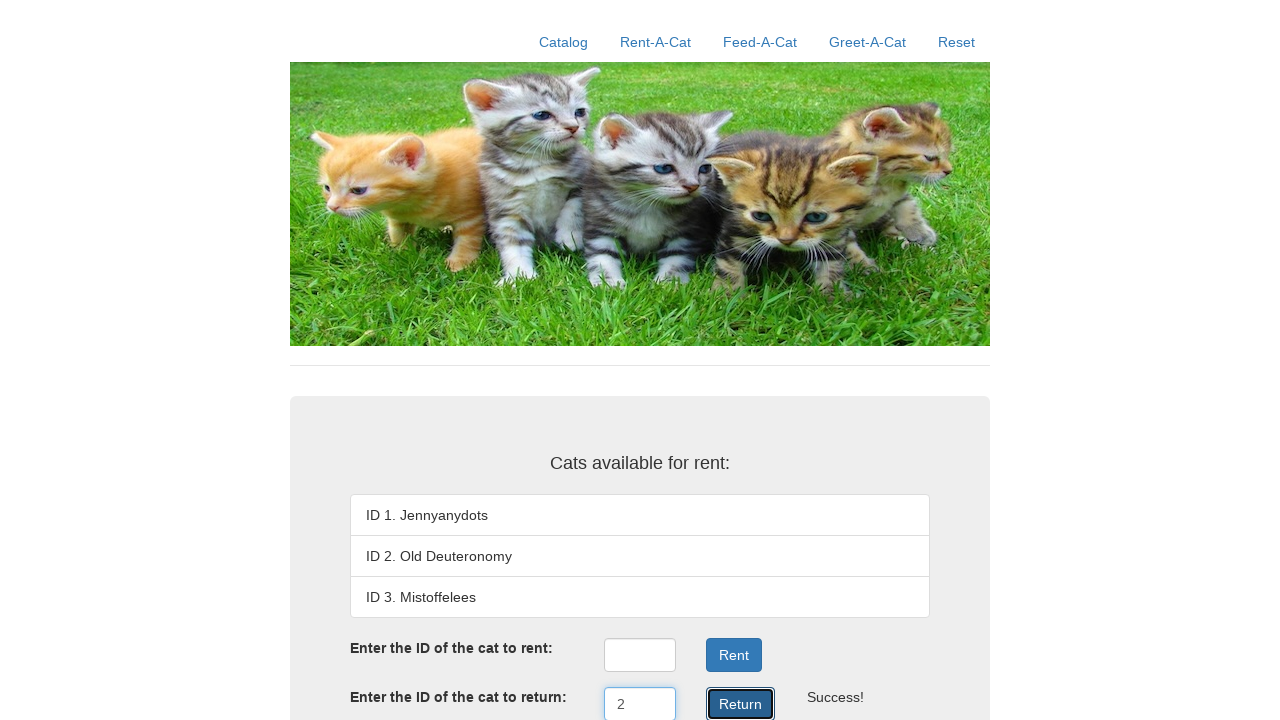

Return result element loaded successfully
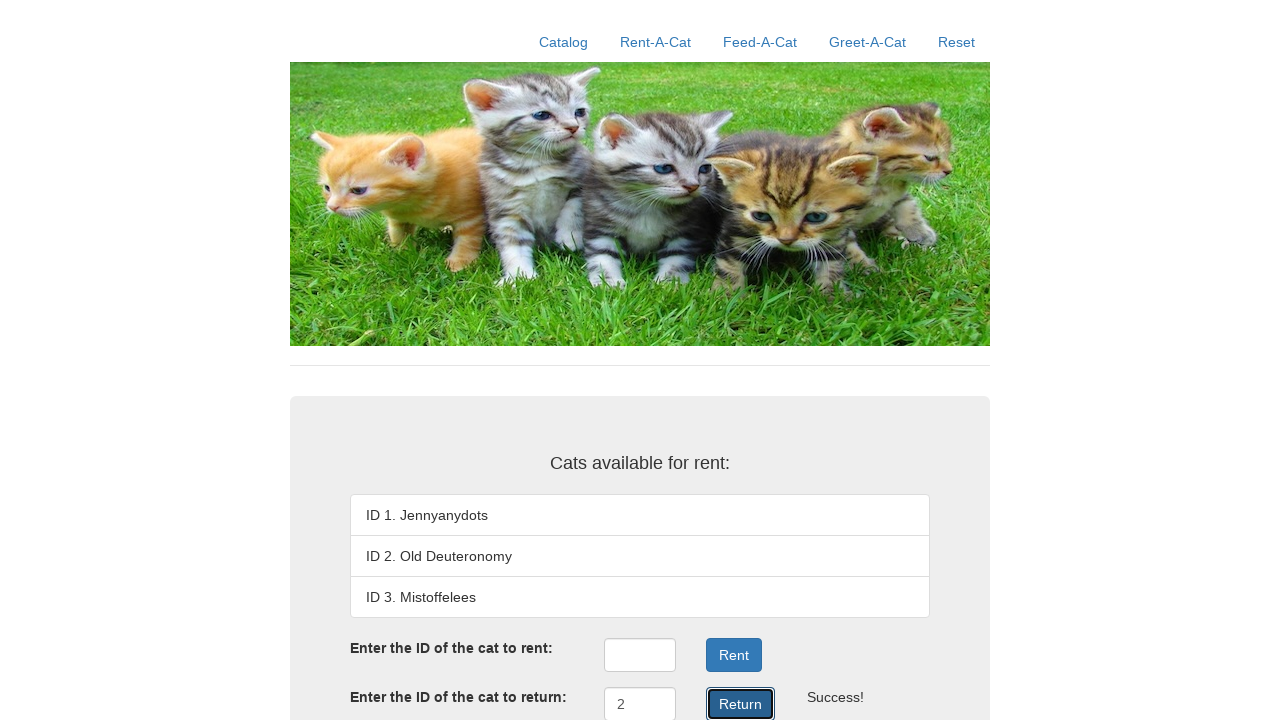

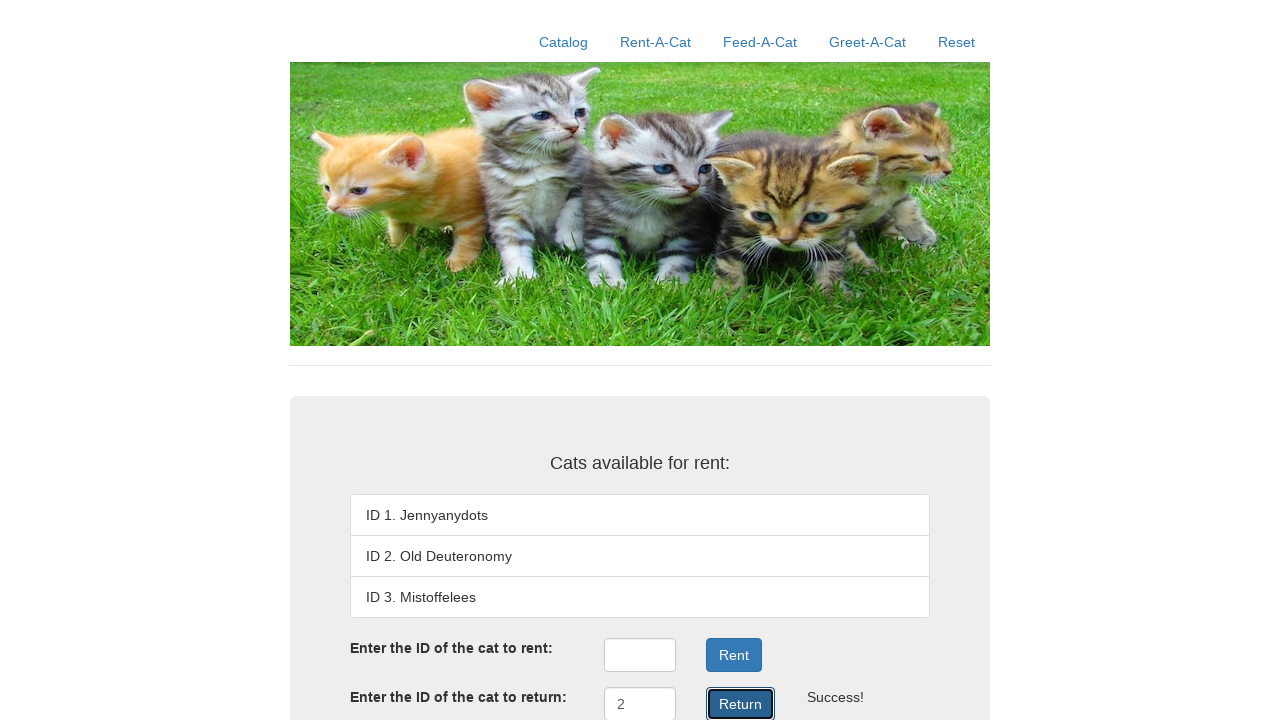